Negative test for alerts section that verifies behavior when entering incorrect password in the alert prompt.

Starting URL: https://savkk.github.io/selenium-practice/

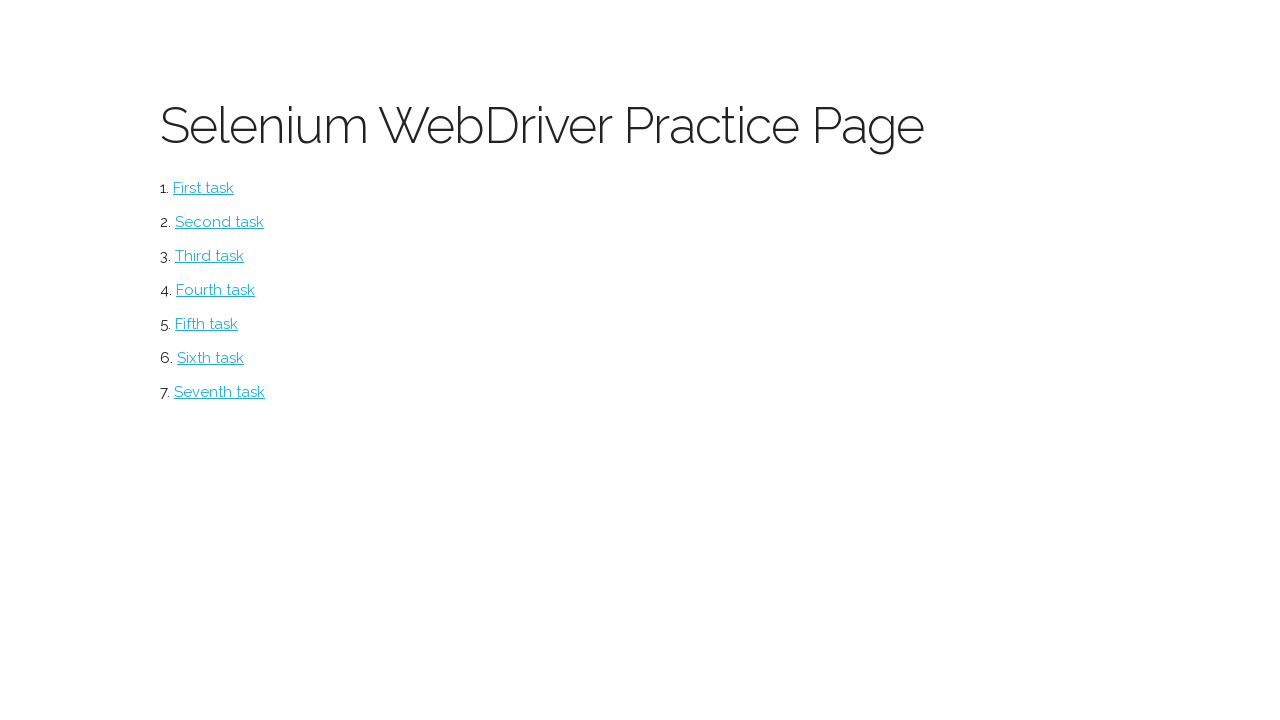

Clicked on alerts section link at (210, 358) on #alerts
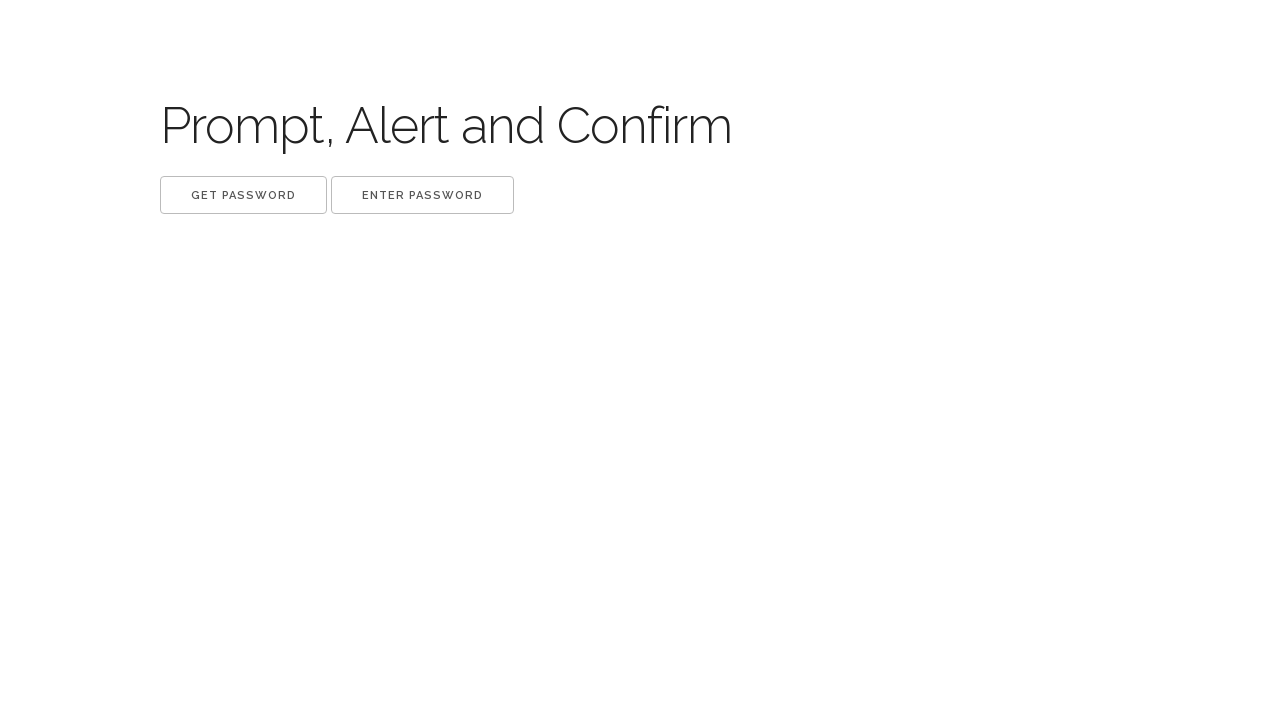

Set up dialog handler to accept the alert
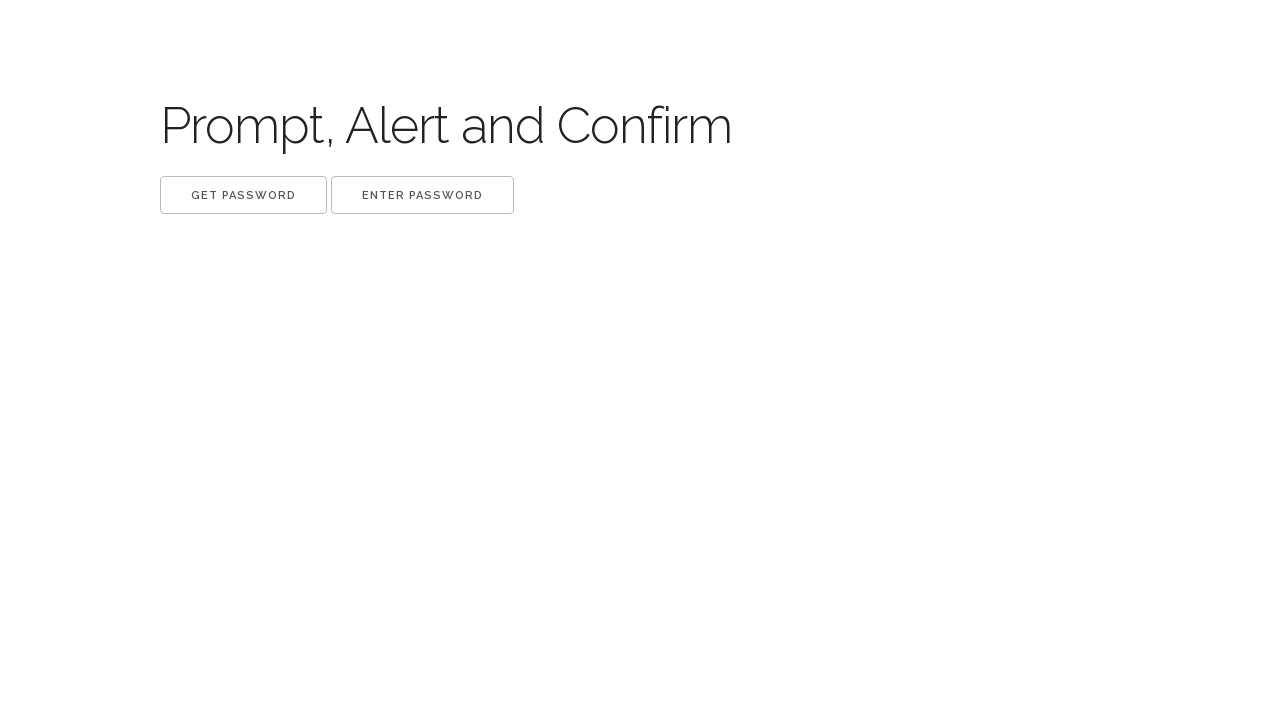

Clicked get password button to trigger first alert at (244, 195) on xpath=//button[@class='get']
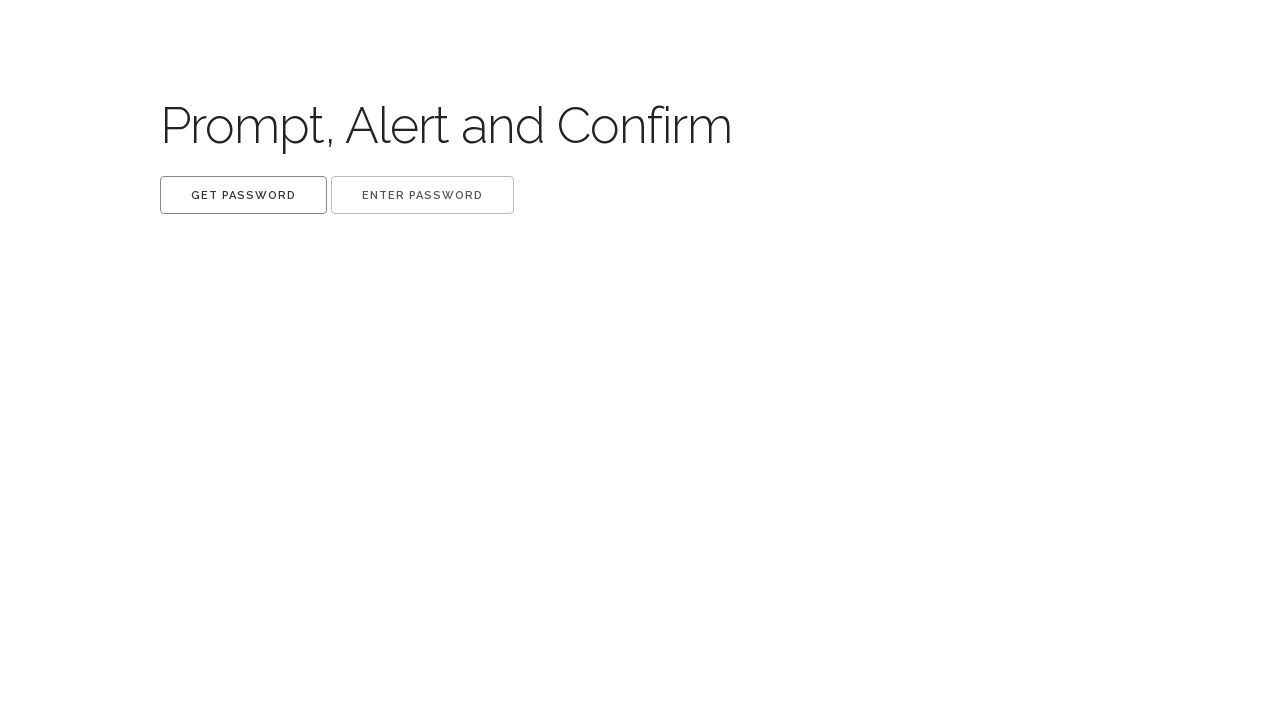

Waited 500ms for dialog to be processed
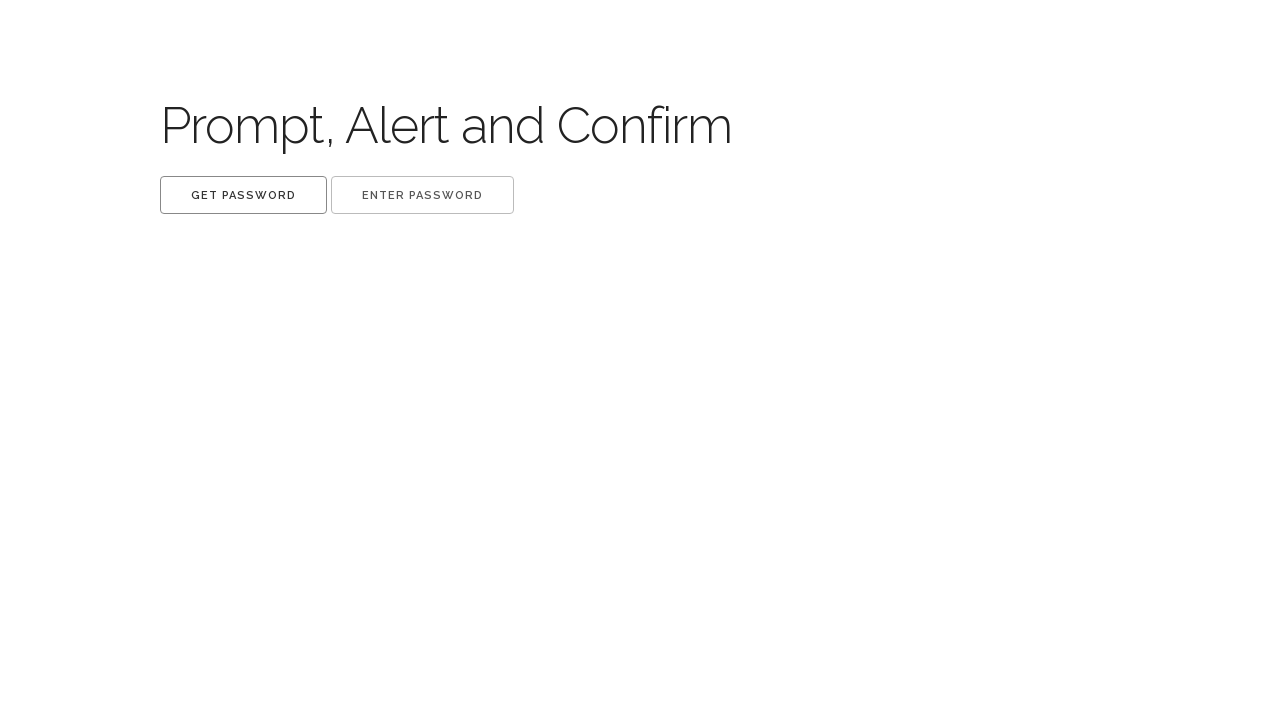

Set up dialog handler to accept the second alert
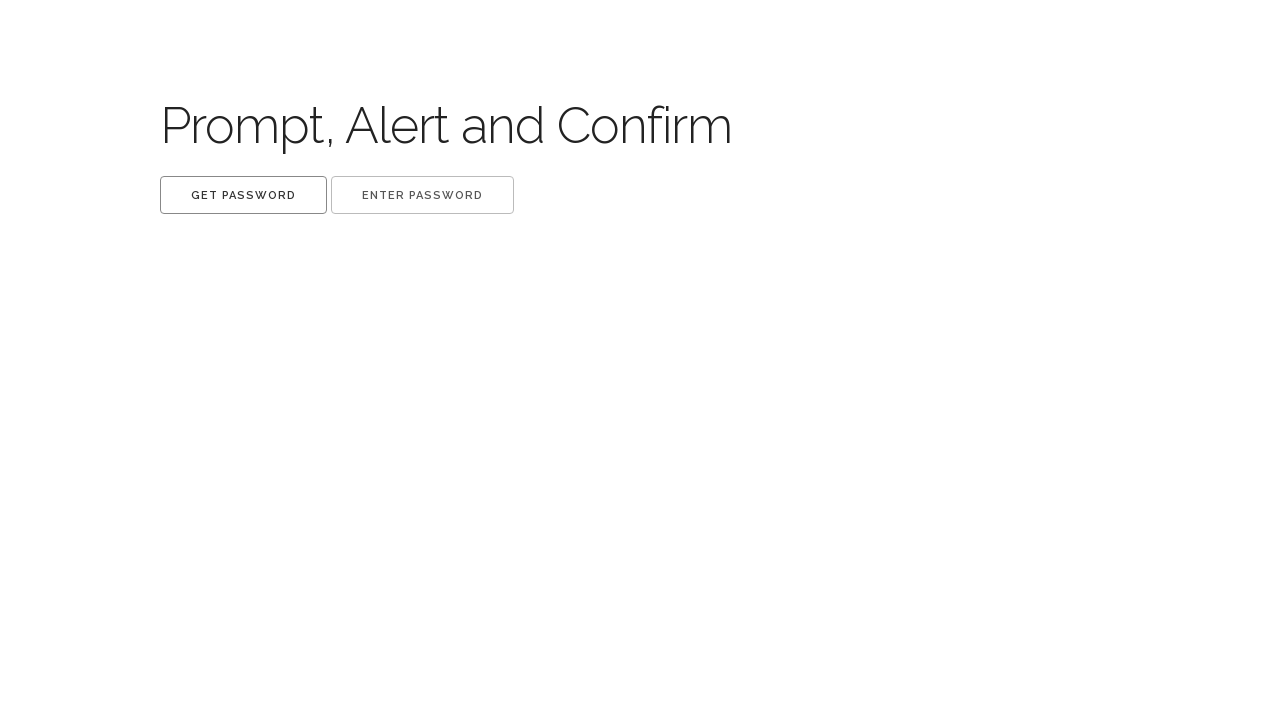

Clicked set password button to trigger second alert with incorrect password at (422, 195) on xpath=//button[@class='set']
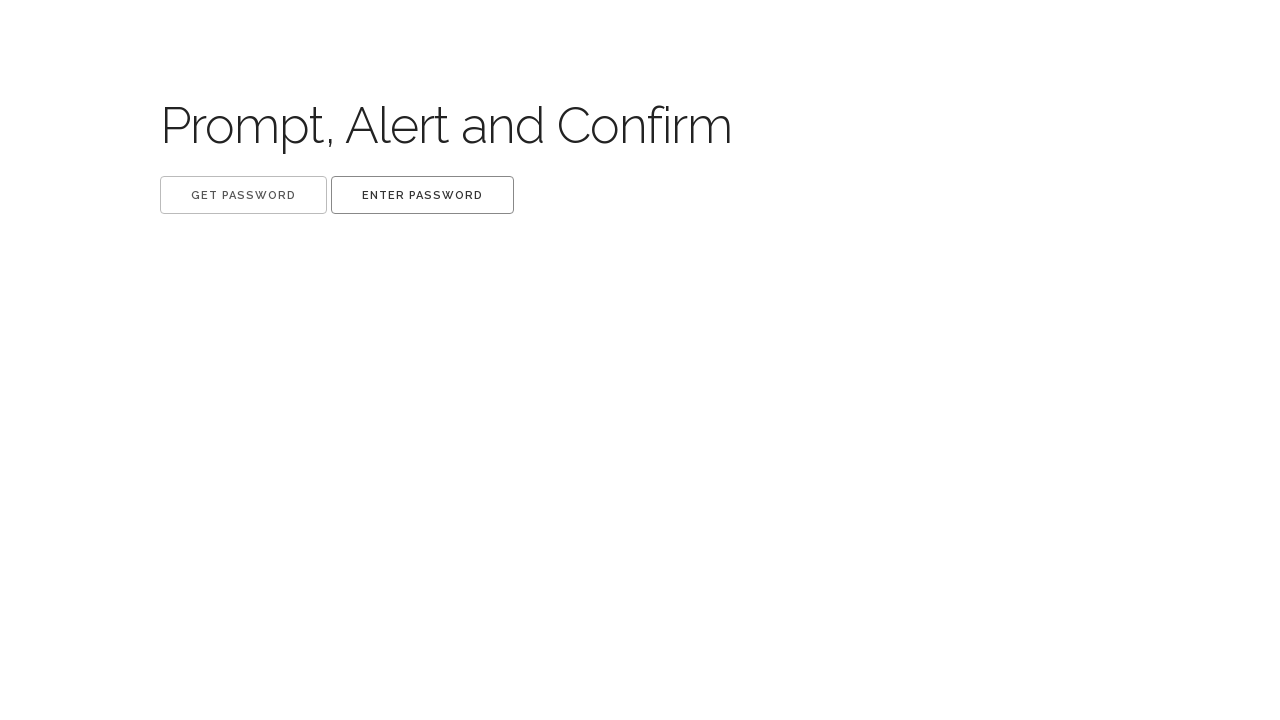

Waited 500ms for second dialog to be processed
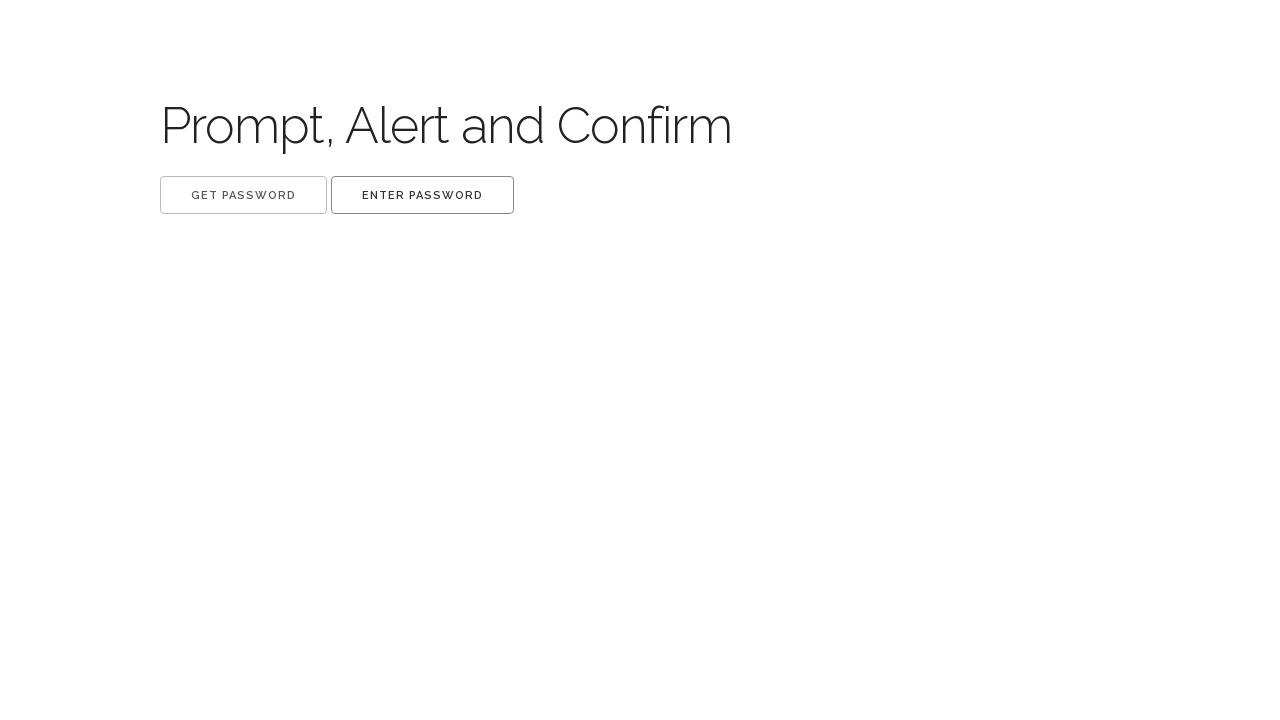

Verified success label visibility status: False (should be False for negative test)
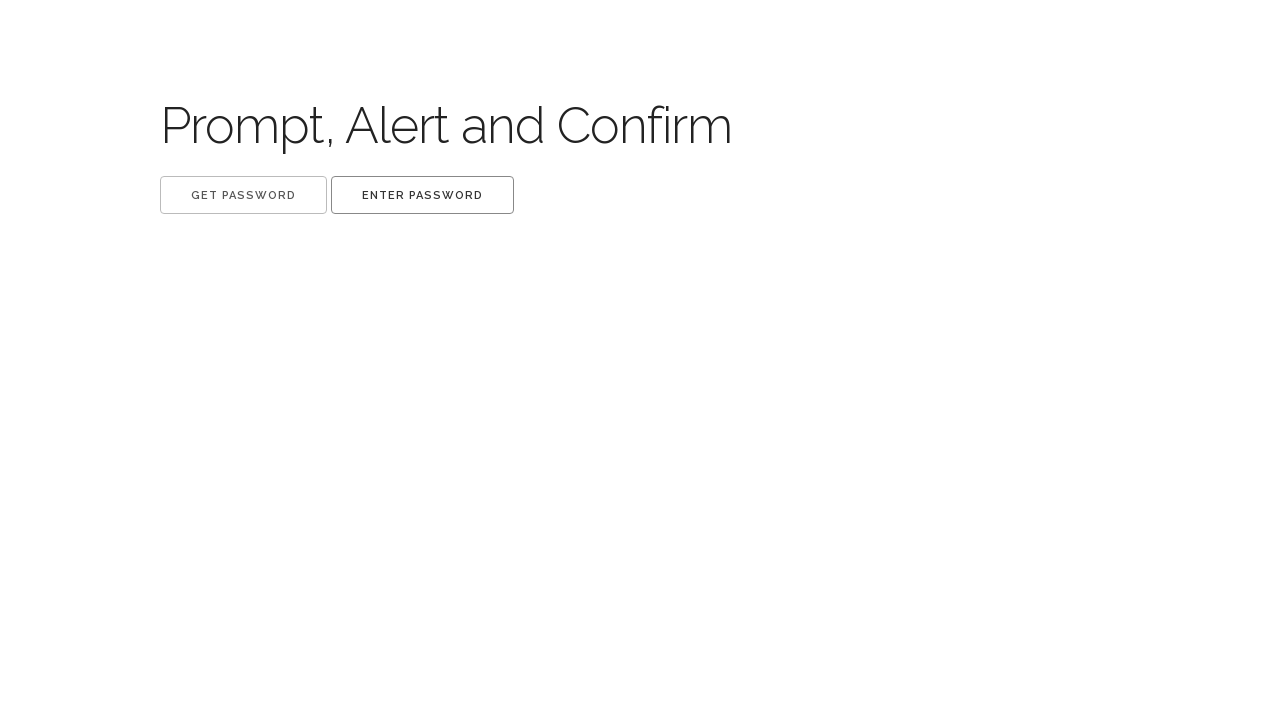

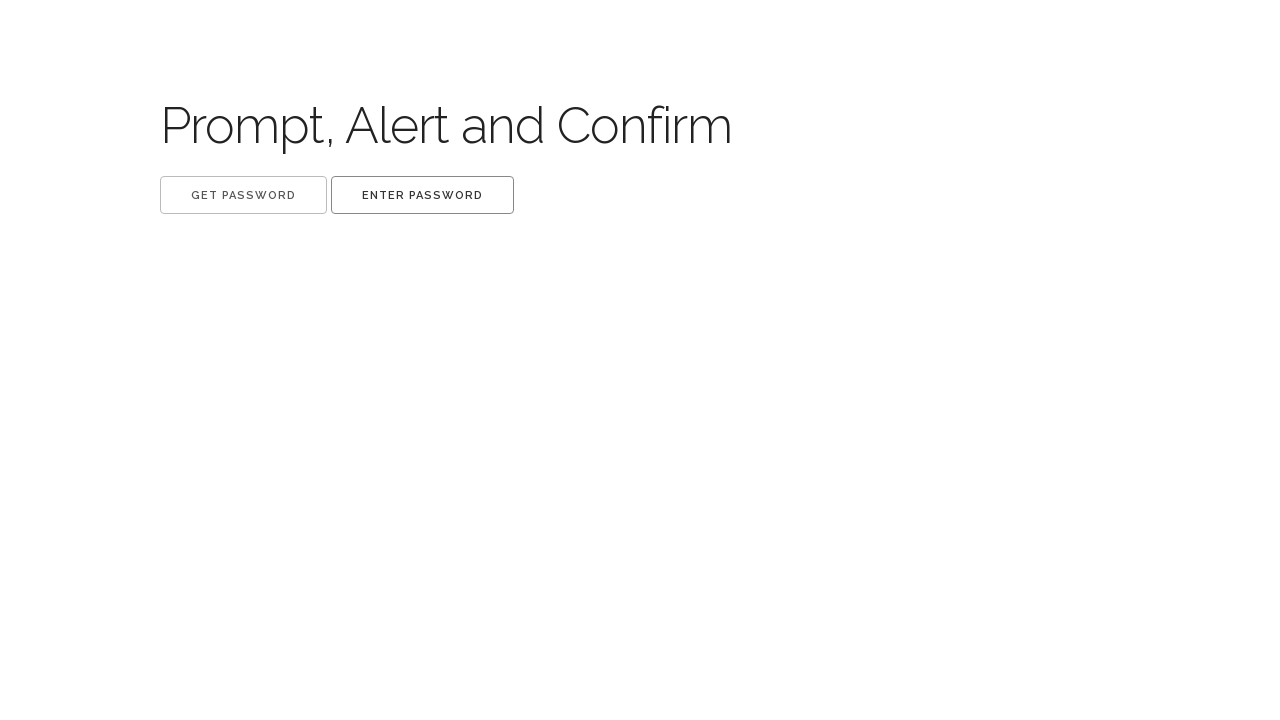